Tests checkbox interaction by clicking on 4 checkbox elements on an HTML tutorial page about checkboxes

Starting URL: http://www.tizag.com/htmlT/htmlcheckboxes.php

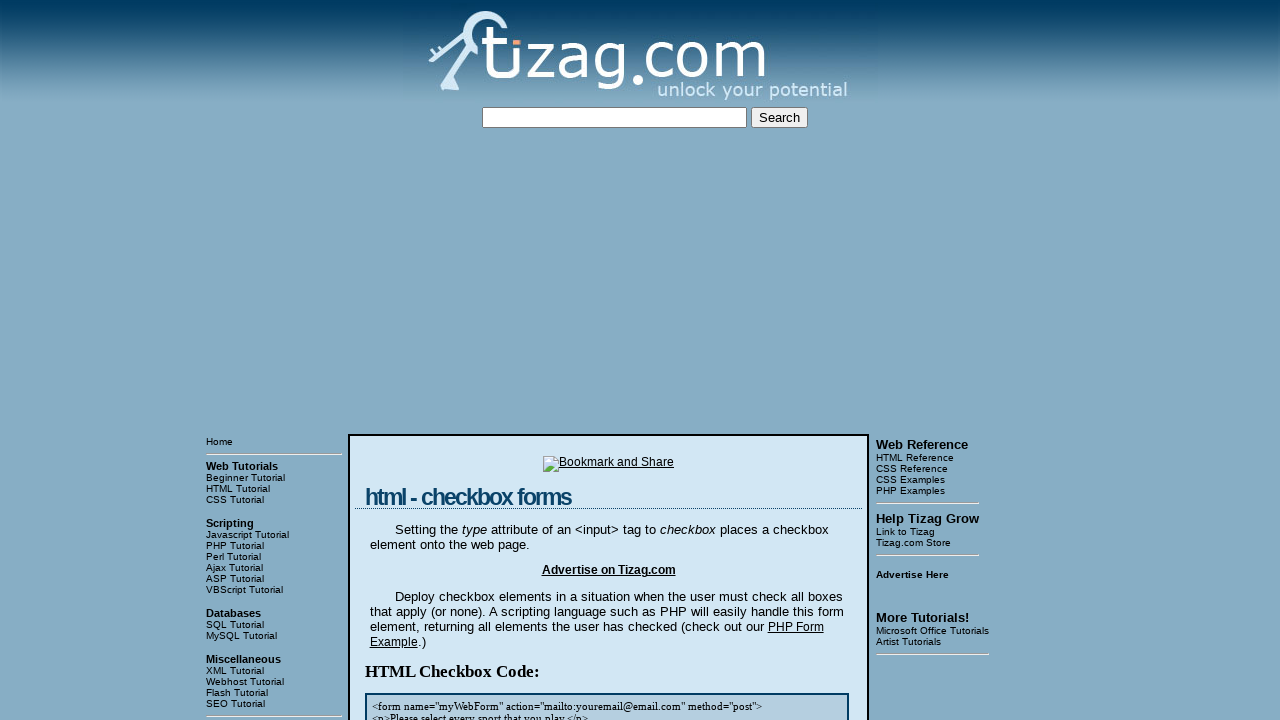

Navigated to HTML checkboxes tutorial page
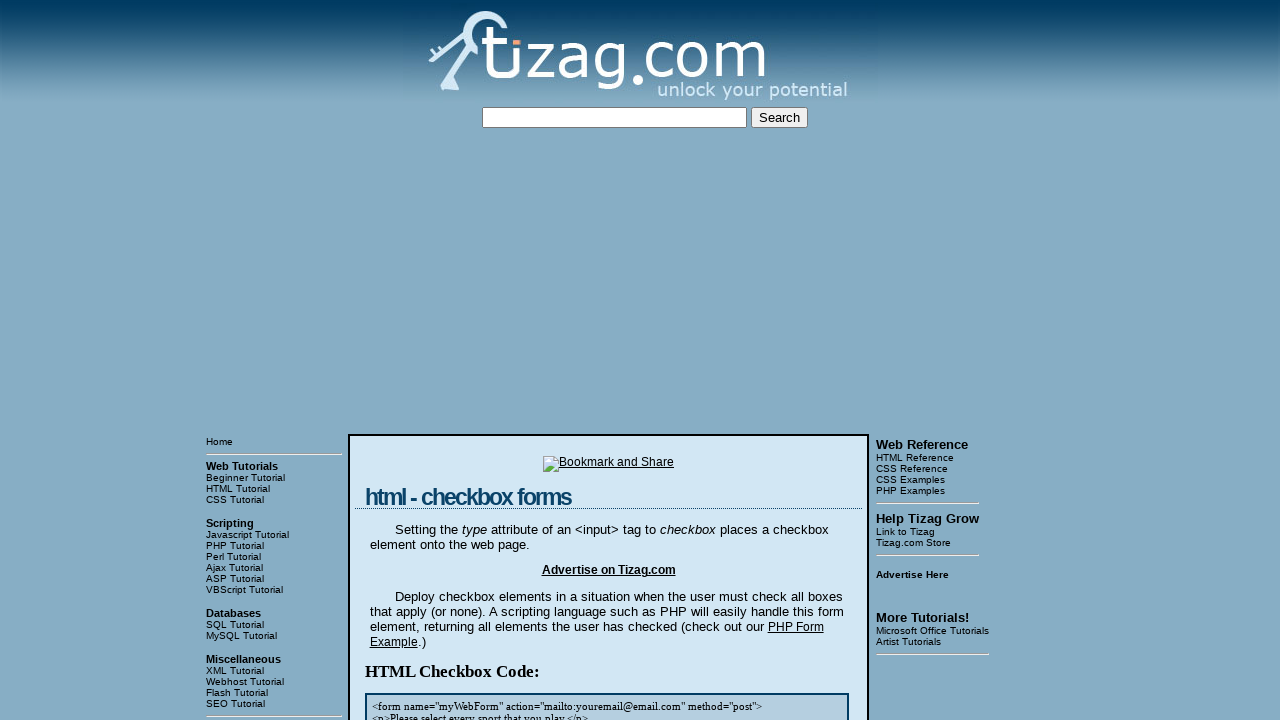

Clicked checkbox 1 out of 4 at (422, 360) on //div[4]/input[1]
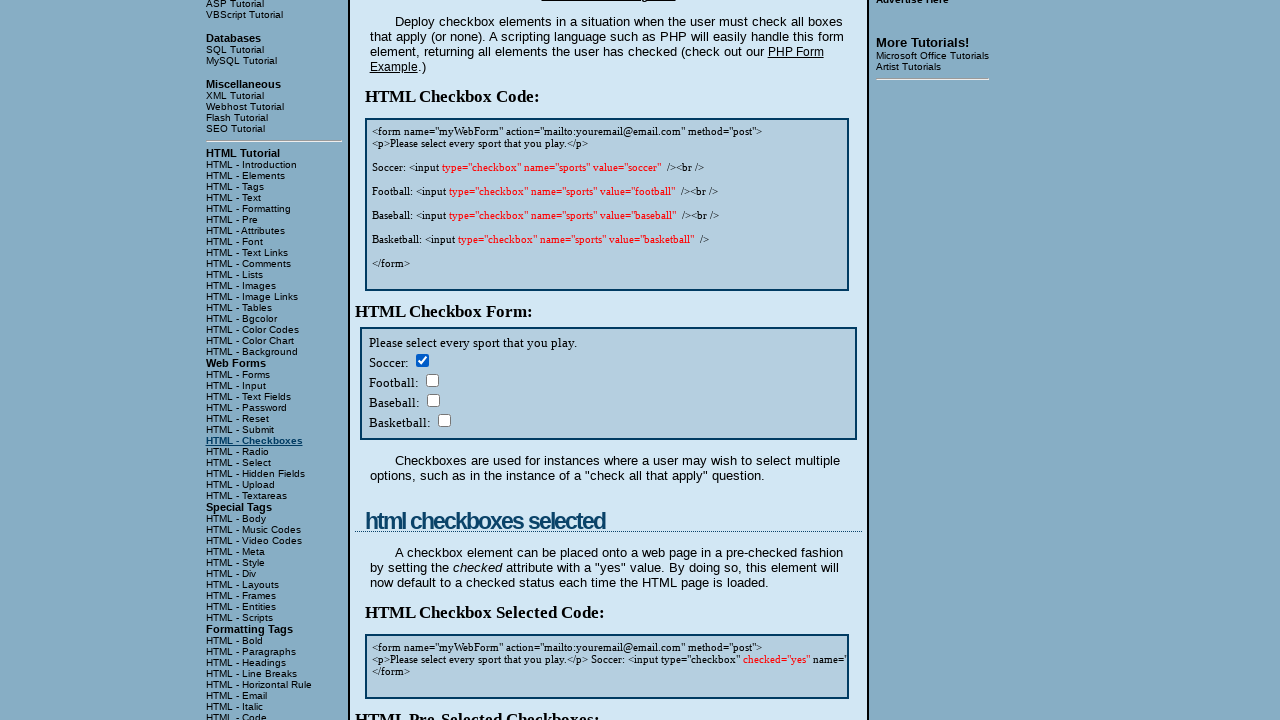

Clicked checkbox 2 out of 4 at (432, 380) on //div[4]/input[2]
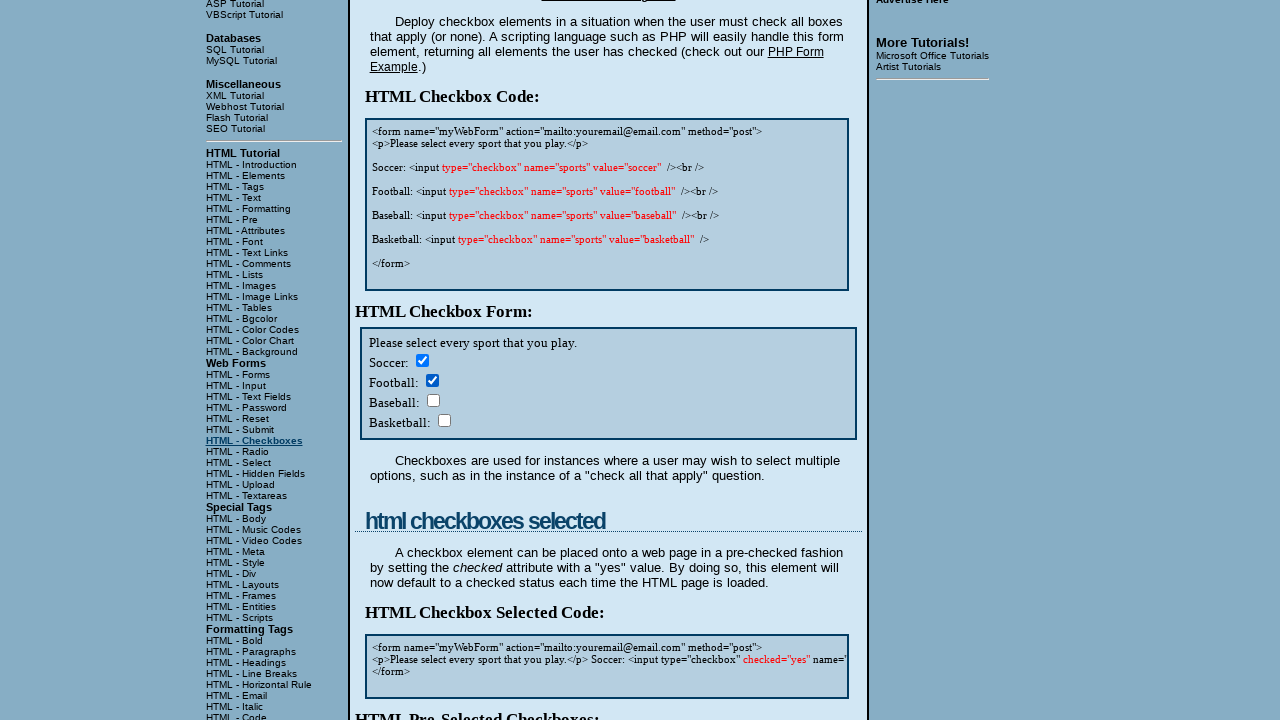

Clicked checkbox 3 out of 4 at (433, 400) on //div[4]/input[3]
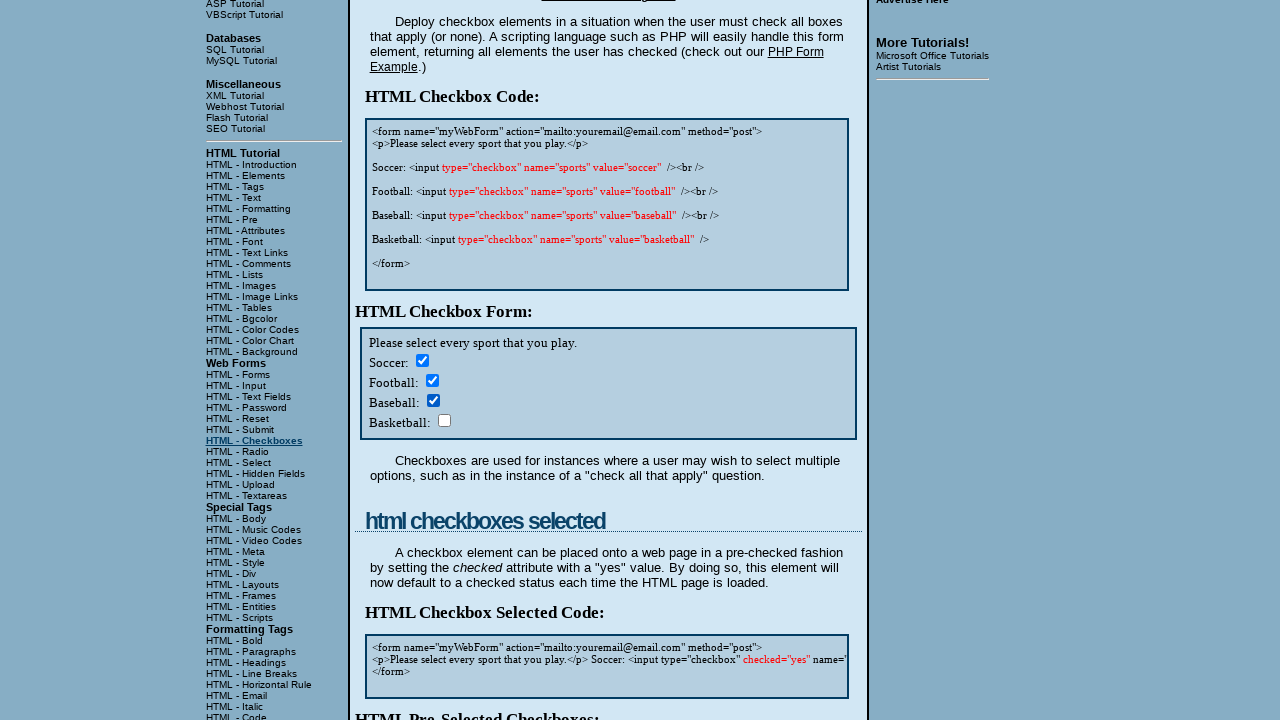

Clicked checkbox 4 out of 4 at (444, 420) on //div[4]/input[4]
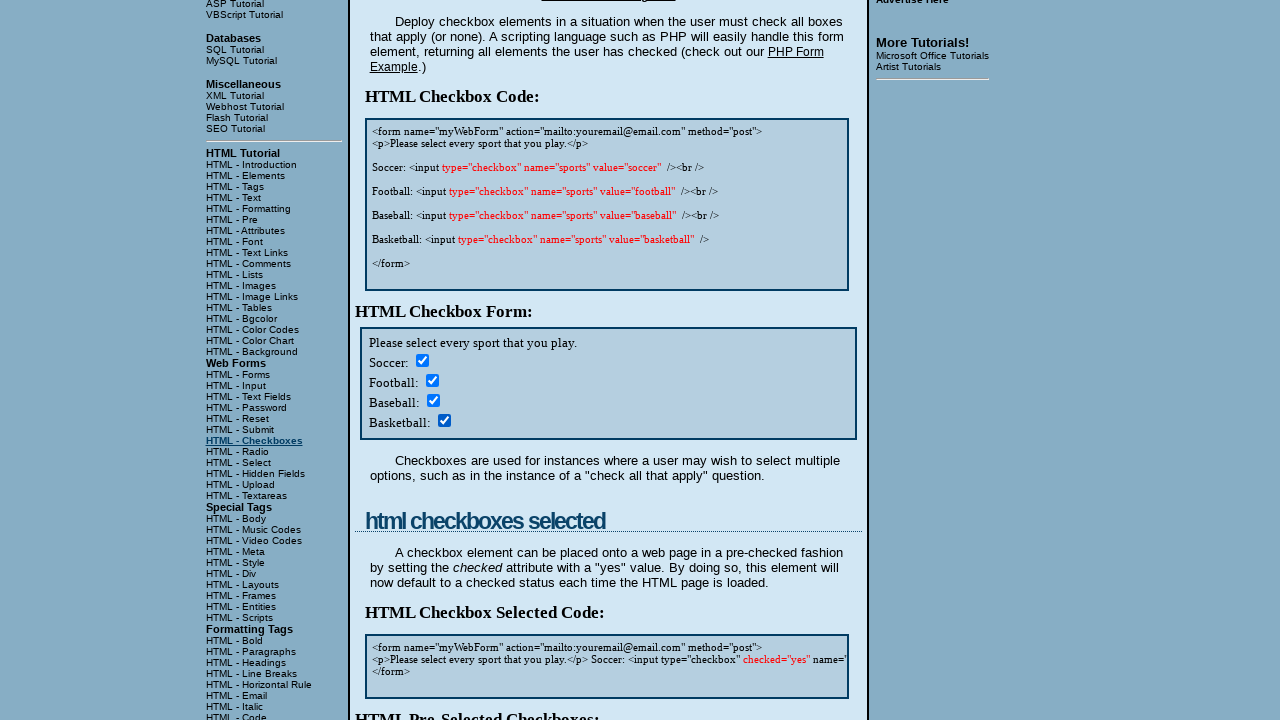

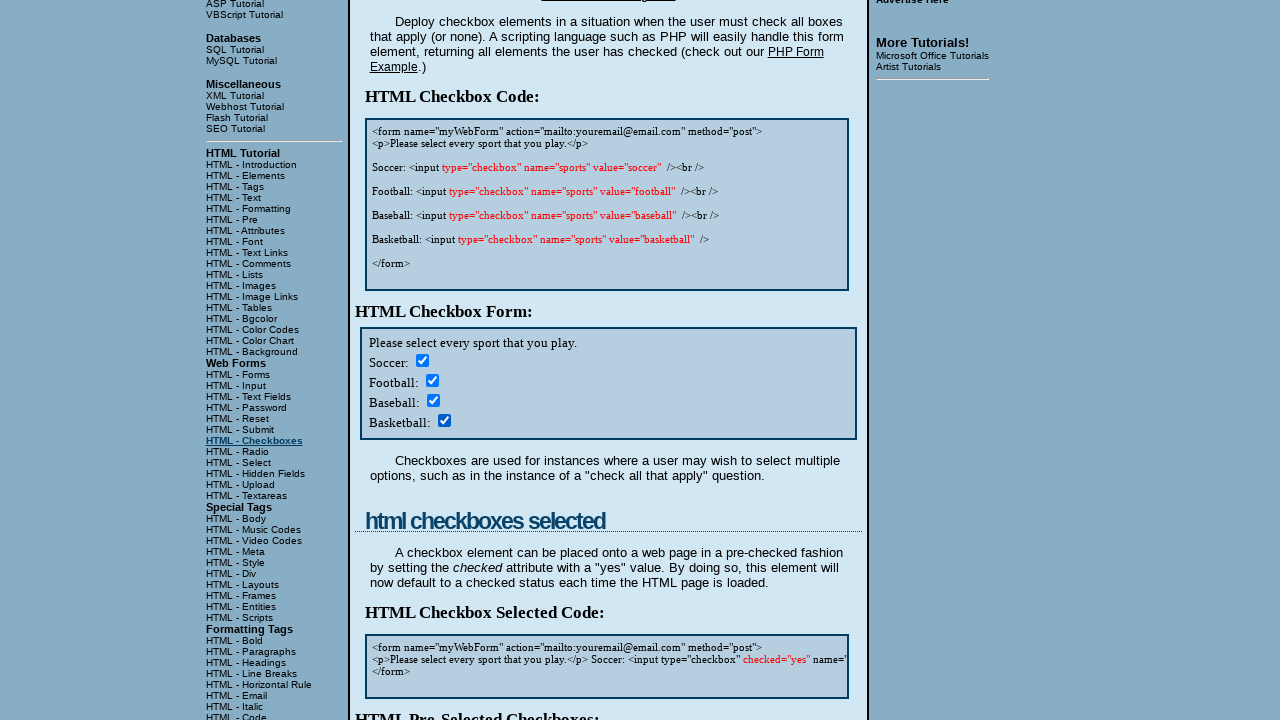